Clicks the "Help" link on Gmail's login page

Starting URL: https://gmail.com

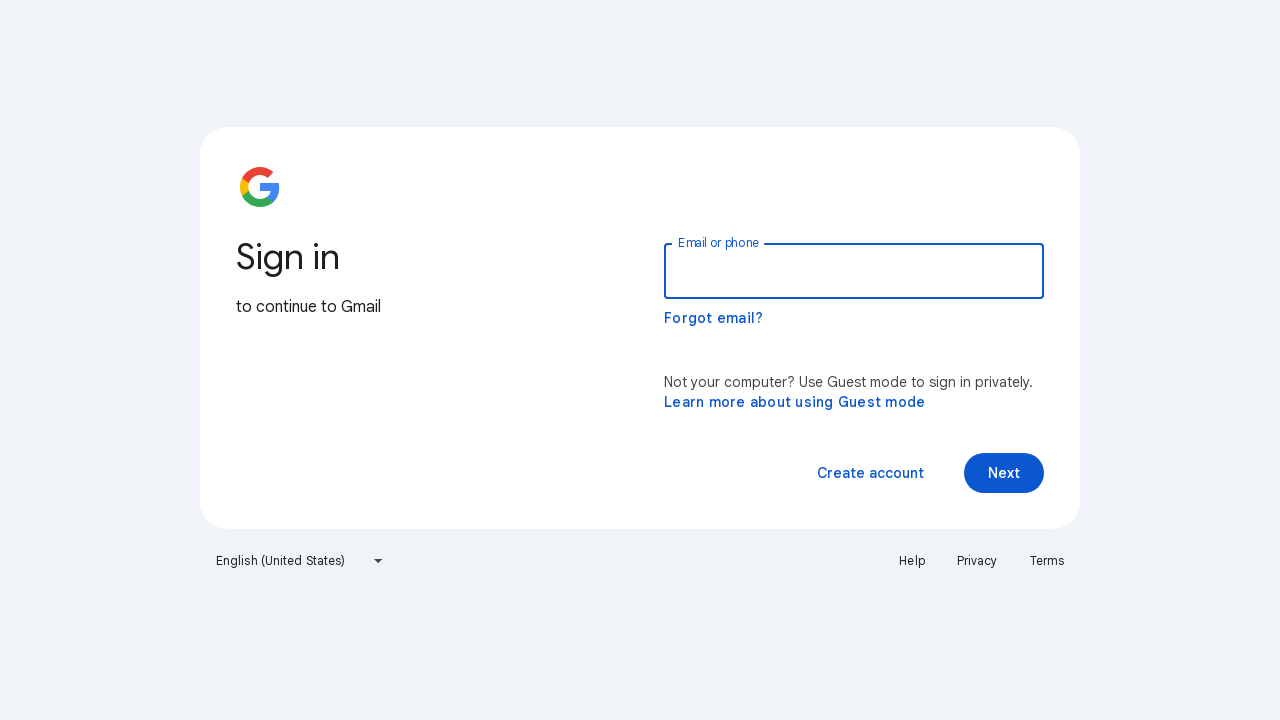

Clicked the Help link on Gmail's login page at (912, 561) on a:has-text('Help')
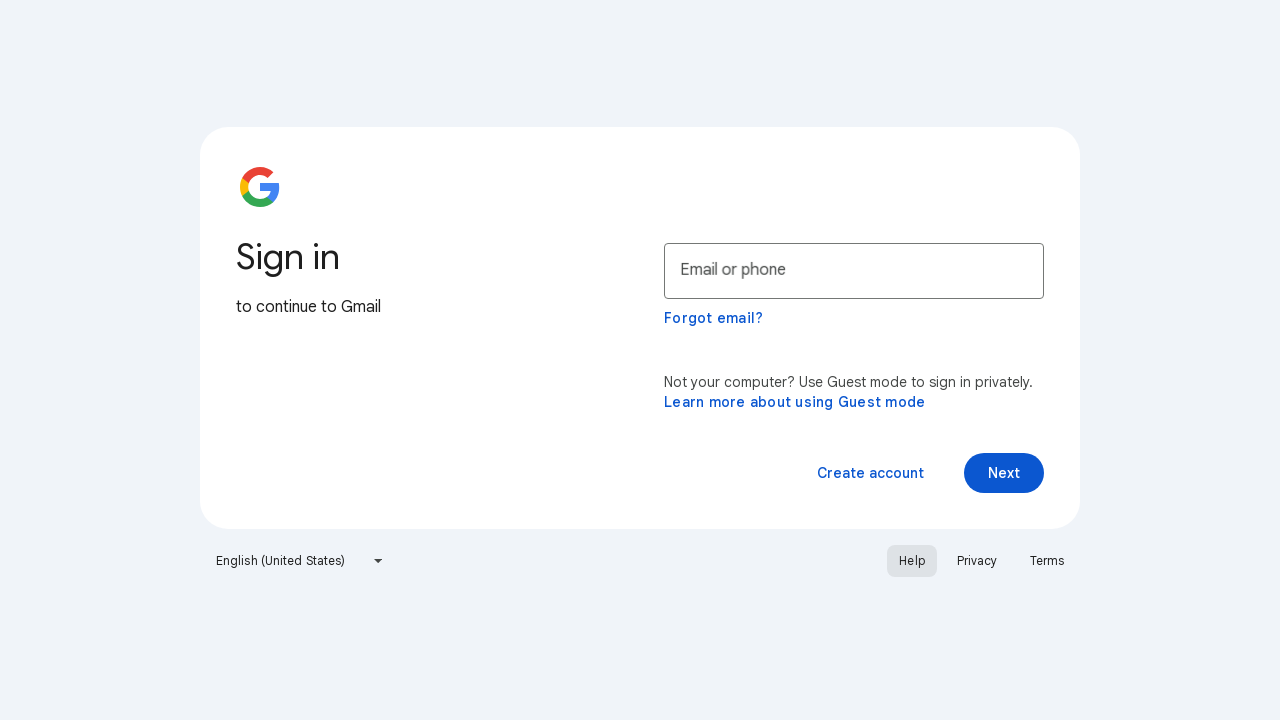

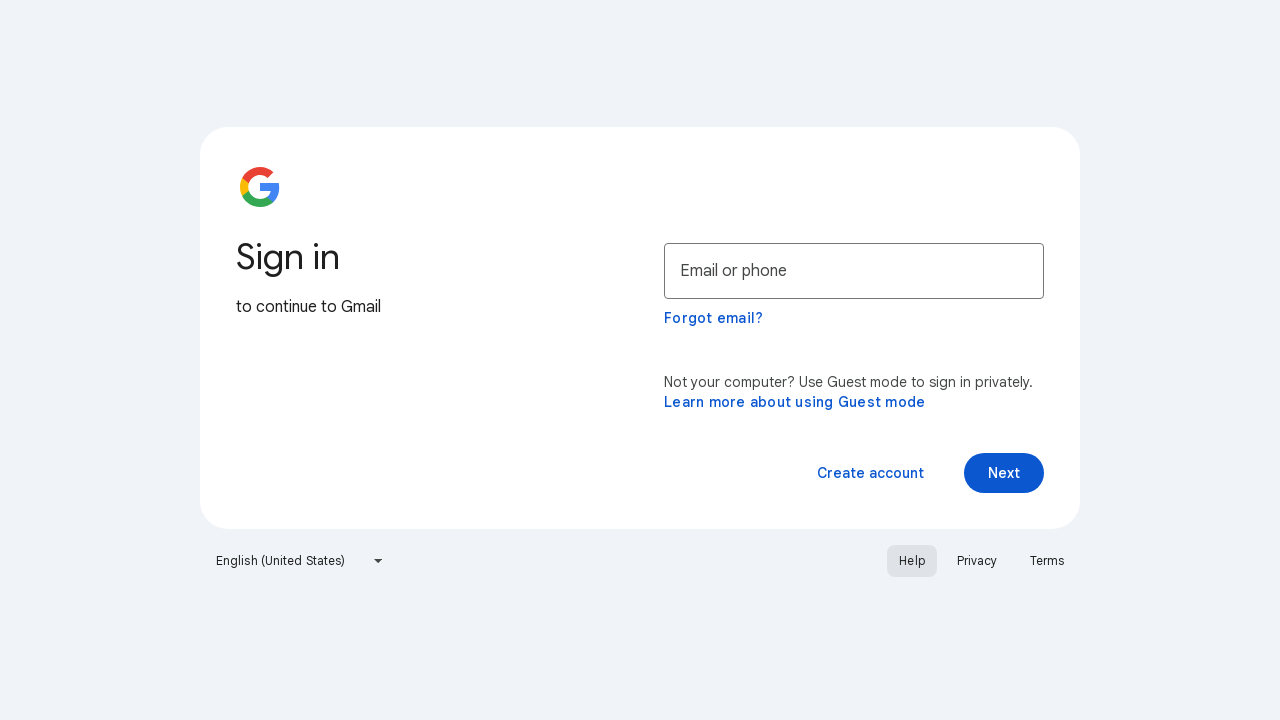